Navigates to JPL Space image gallery and clicks the button to view the full-size featured image

Starting URL: https://data-class-jpl-space.s3.amazonaws.com/JPL_Space/index.html

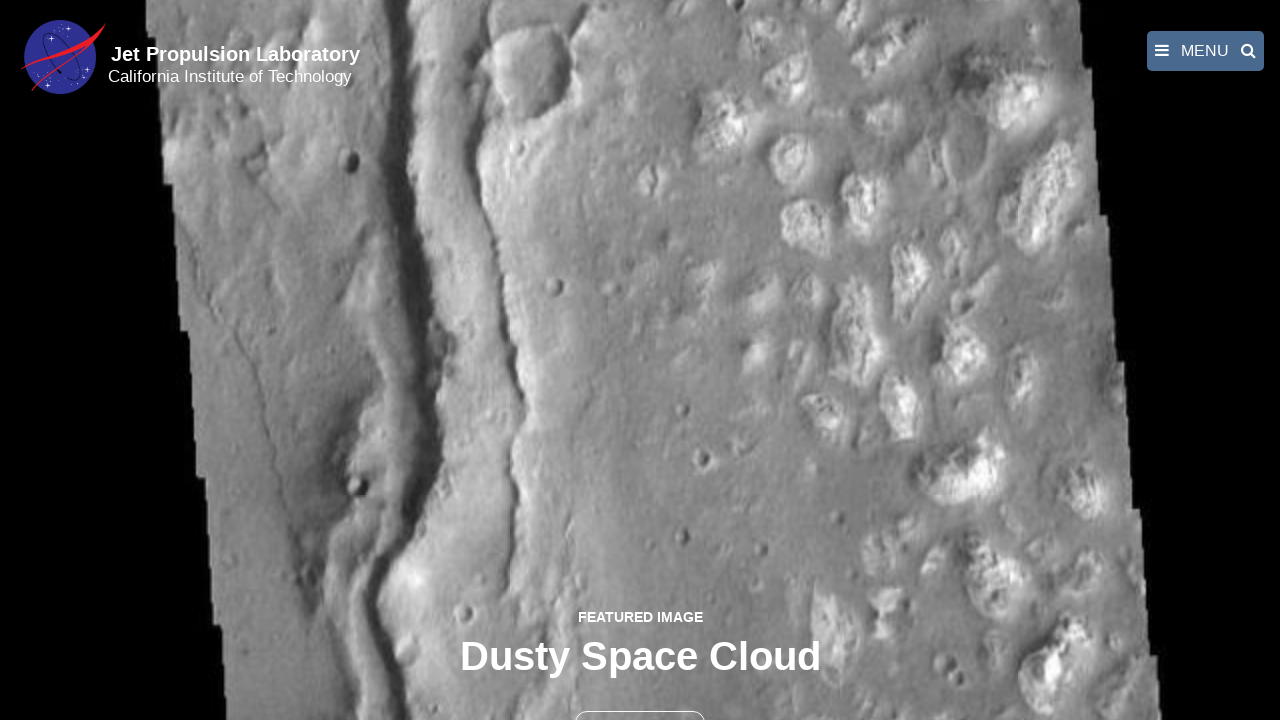

Navigated to JPL Space image gallery
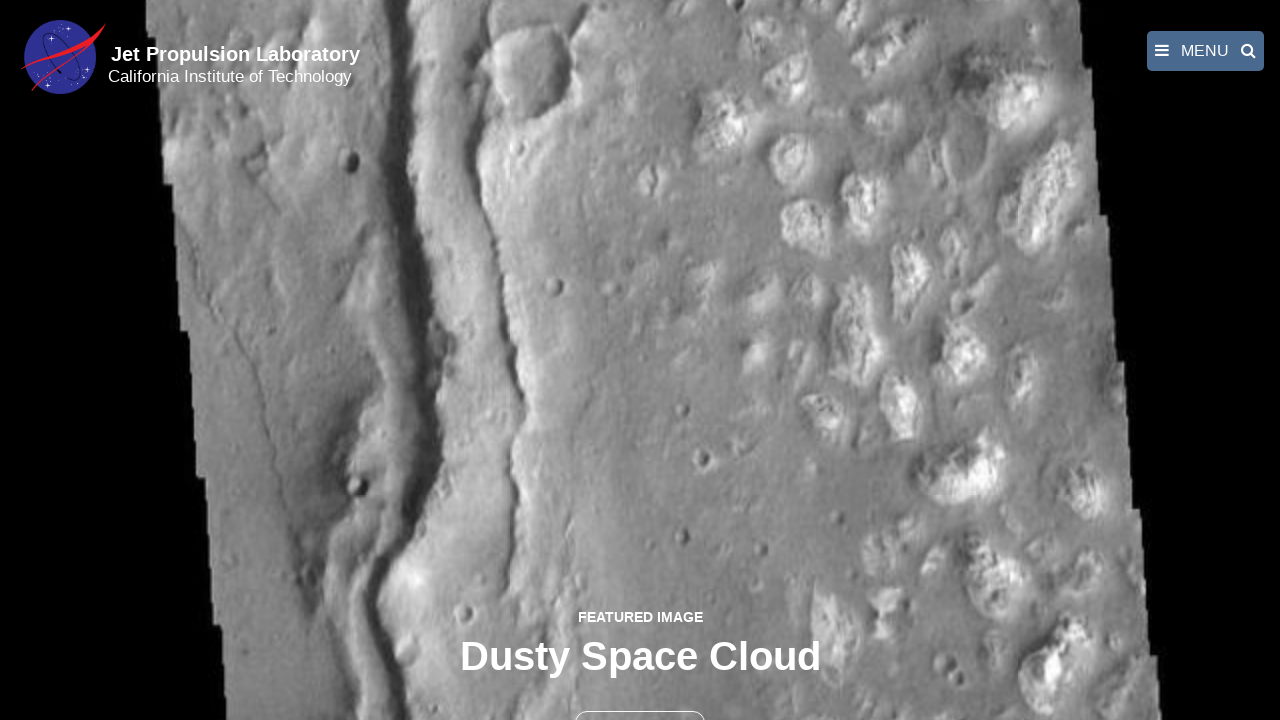

Clicked the button to view full-size featured image at (640, 699) on button >> nth=1
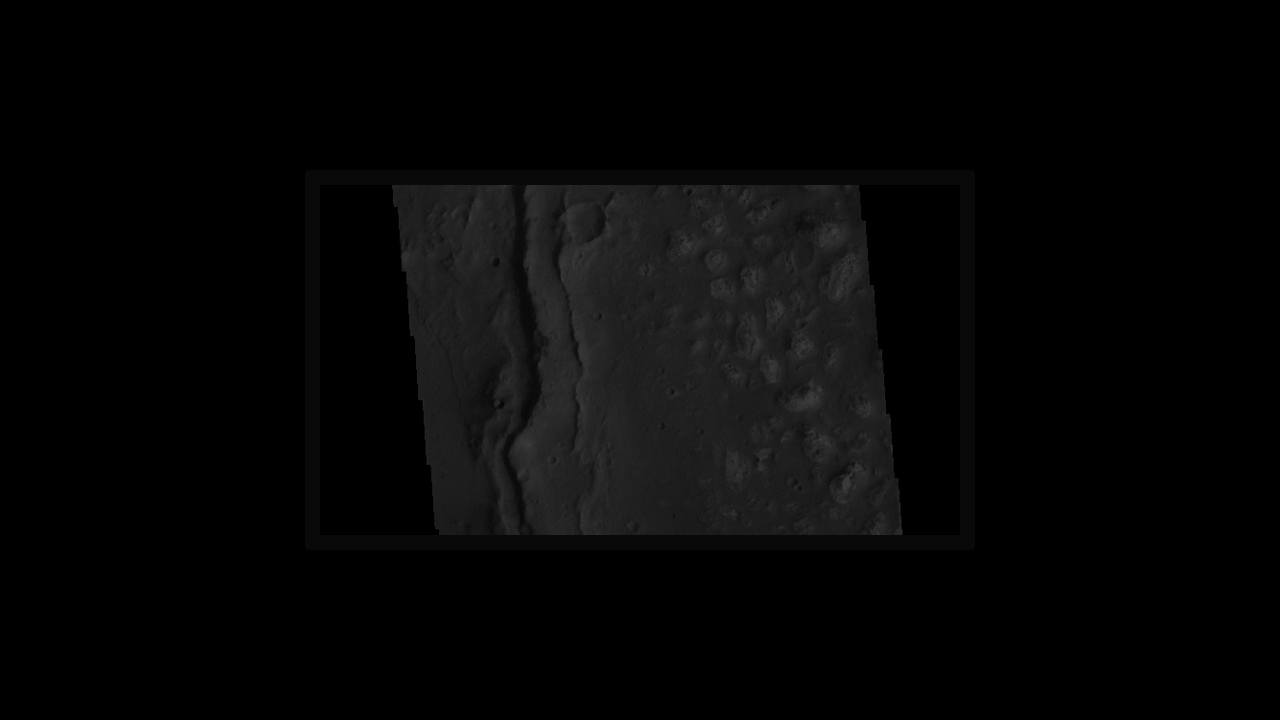

Full-size featured image loaded
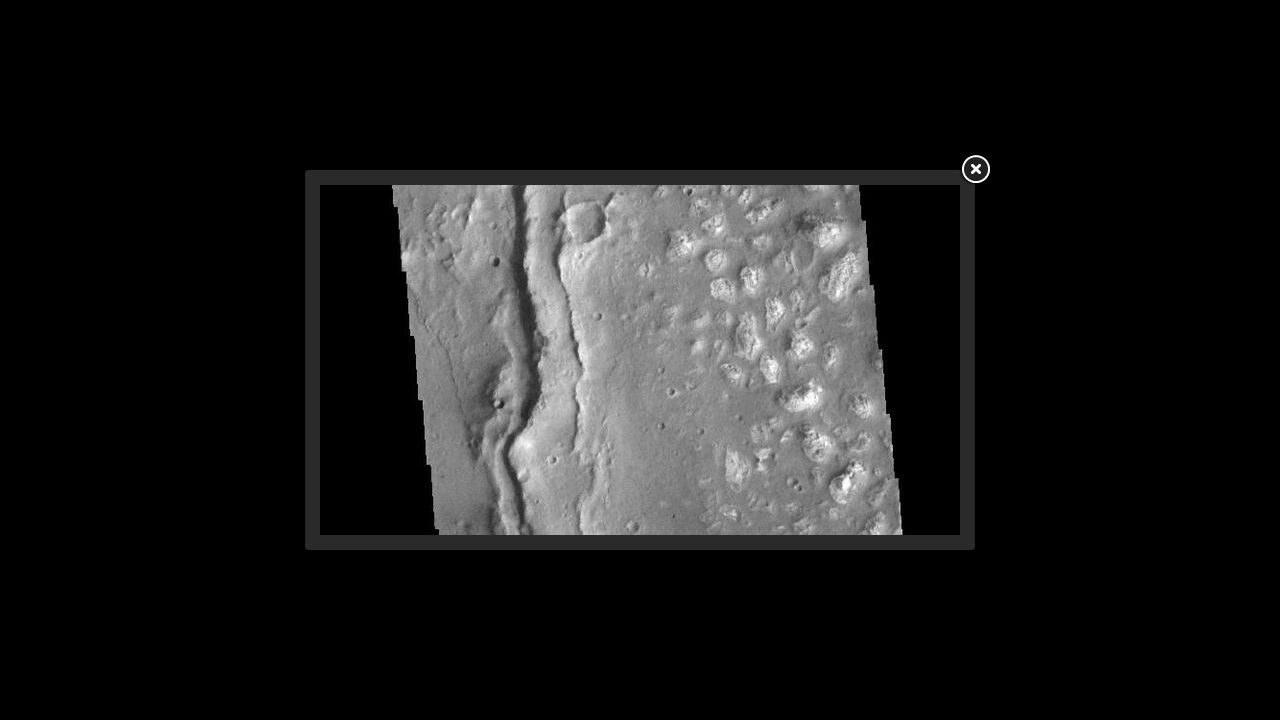

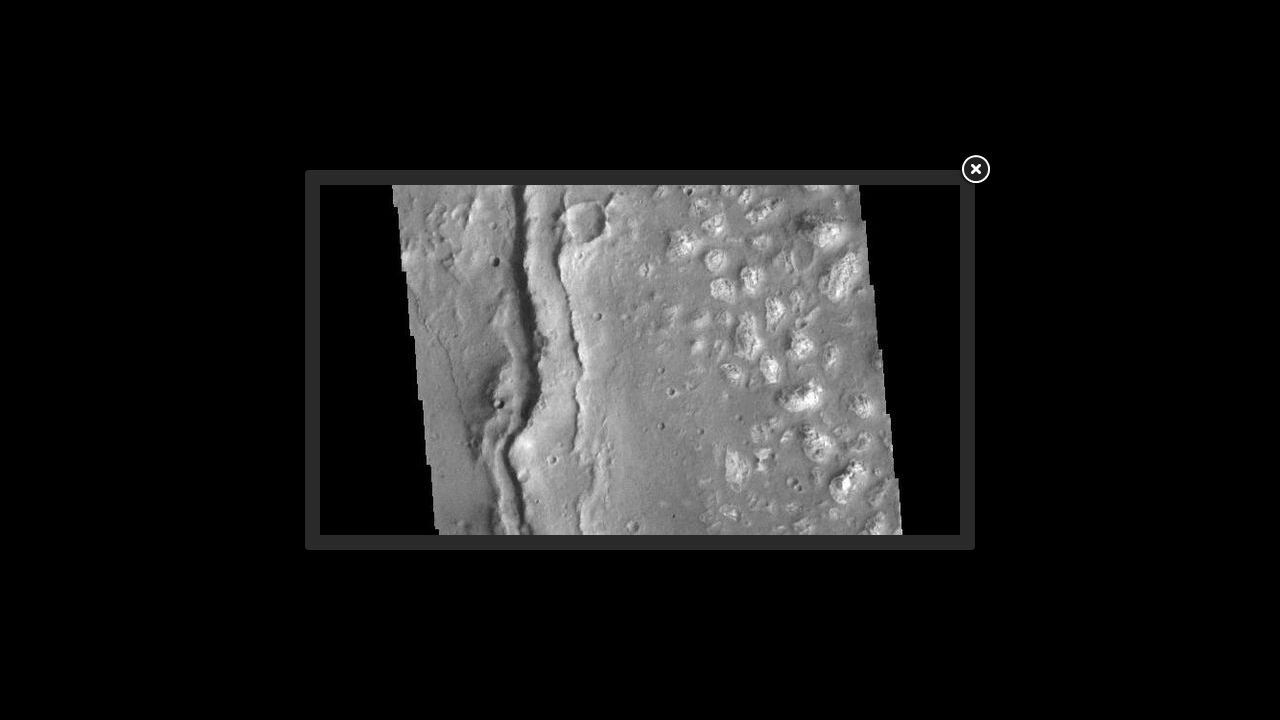